Tests multi-selection box functionality by clicking on Hyundai option

Starting URL: http://omayo.blogspot.com/

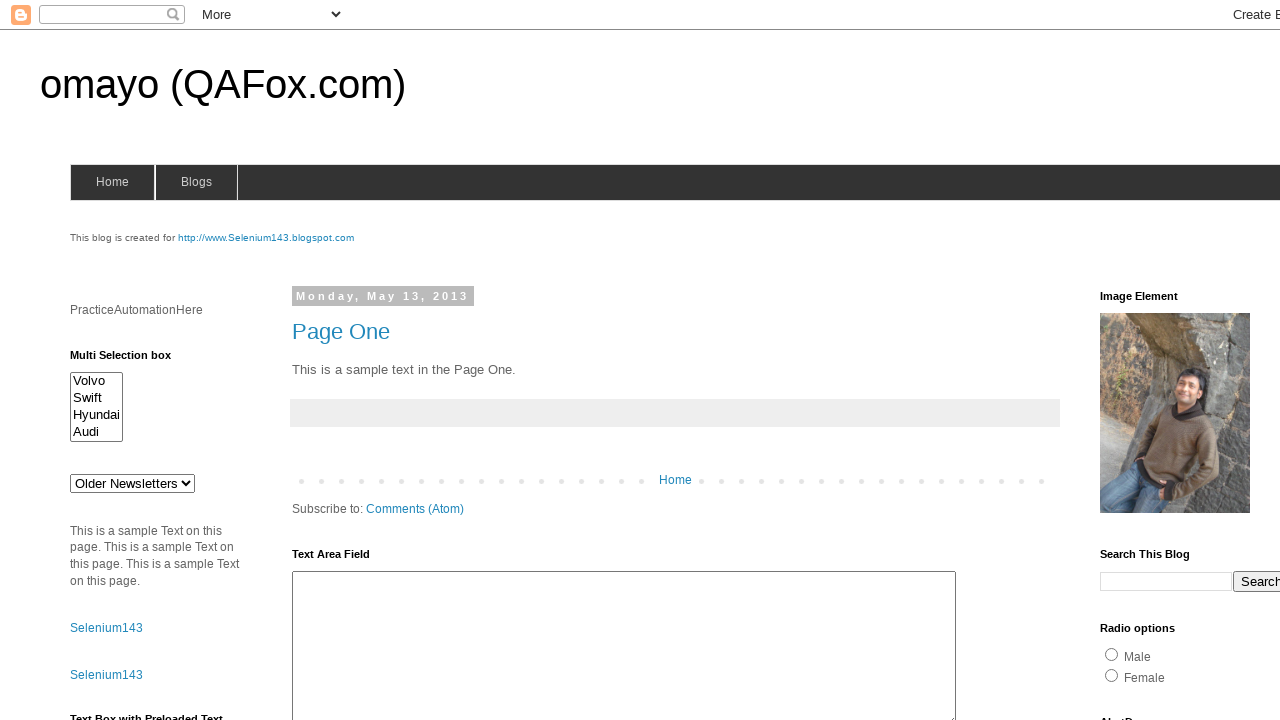

Clicked on Hyundai option in multi-selection box at (96, 415) on option:has-text('Hyundai')
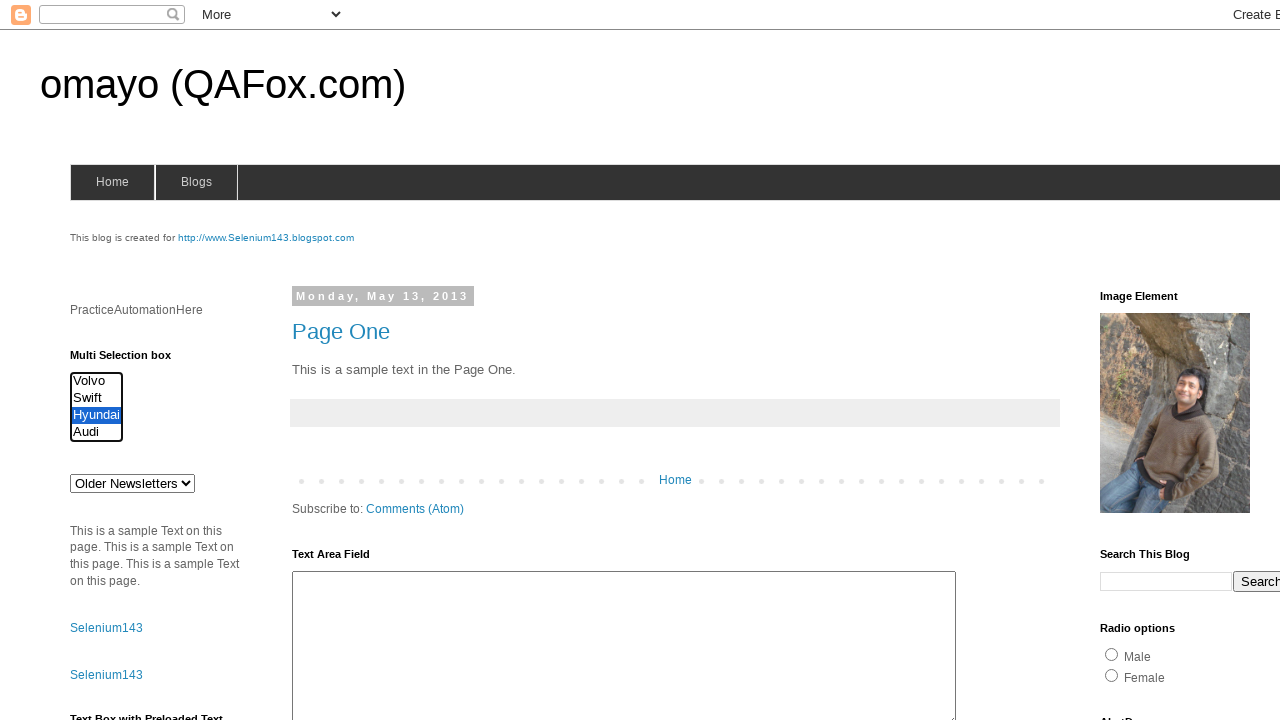

Verified Hyundai option is selected in multi-selection box
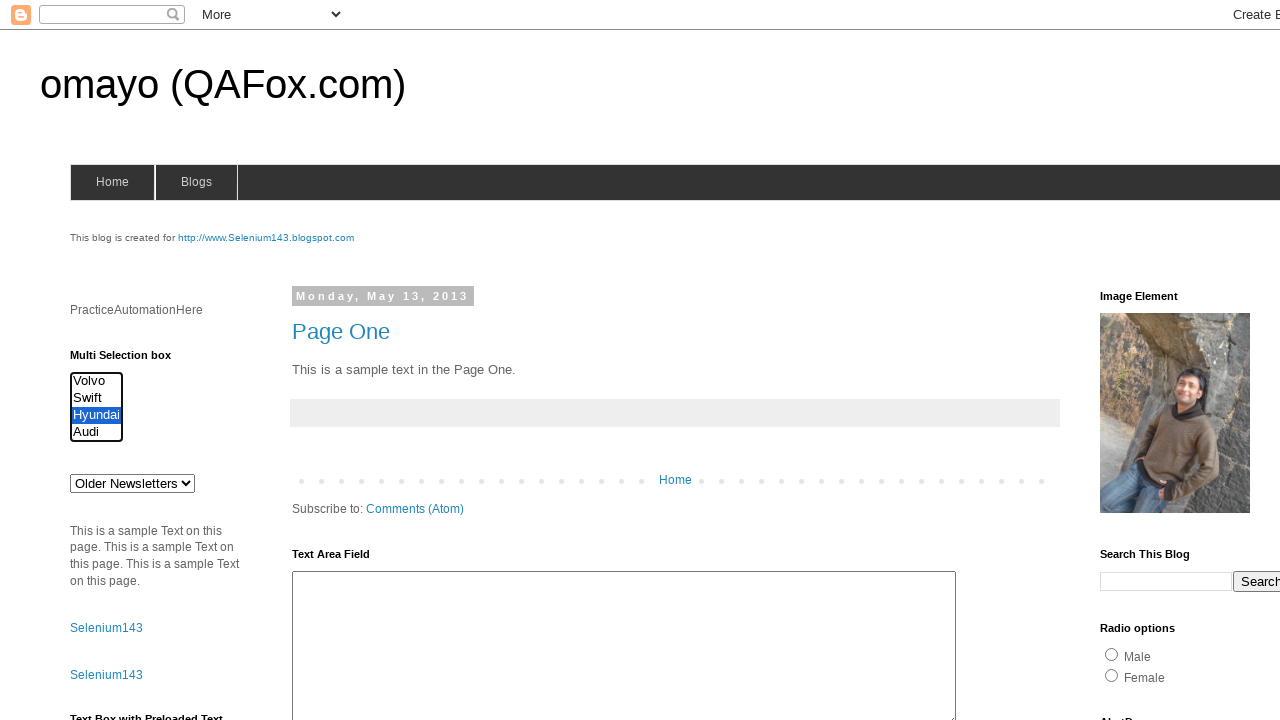

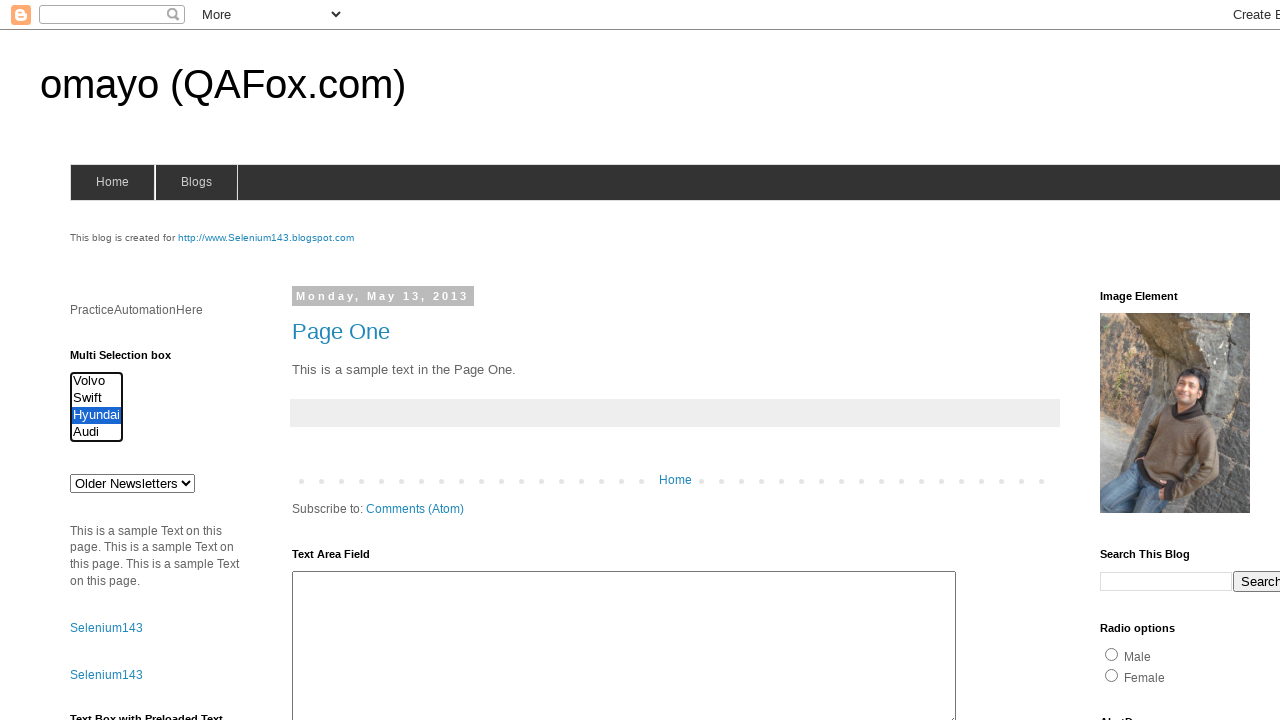